Verifies that the current URL matches the expected authentication page URL

Starting URL: https://opensource-demo.orangehrmlive.com/web/index.php/auth/login

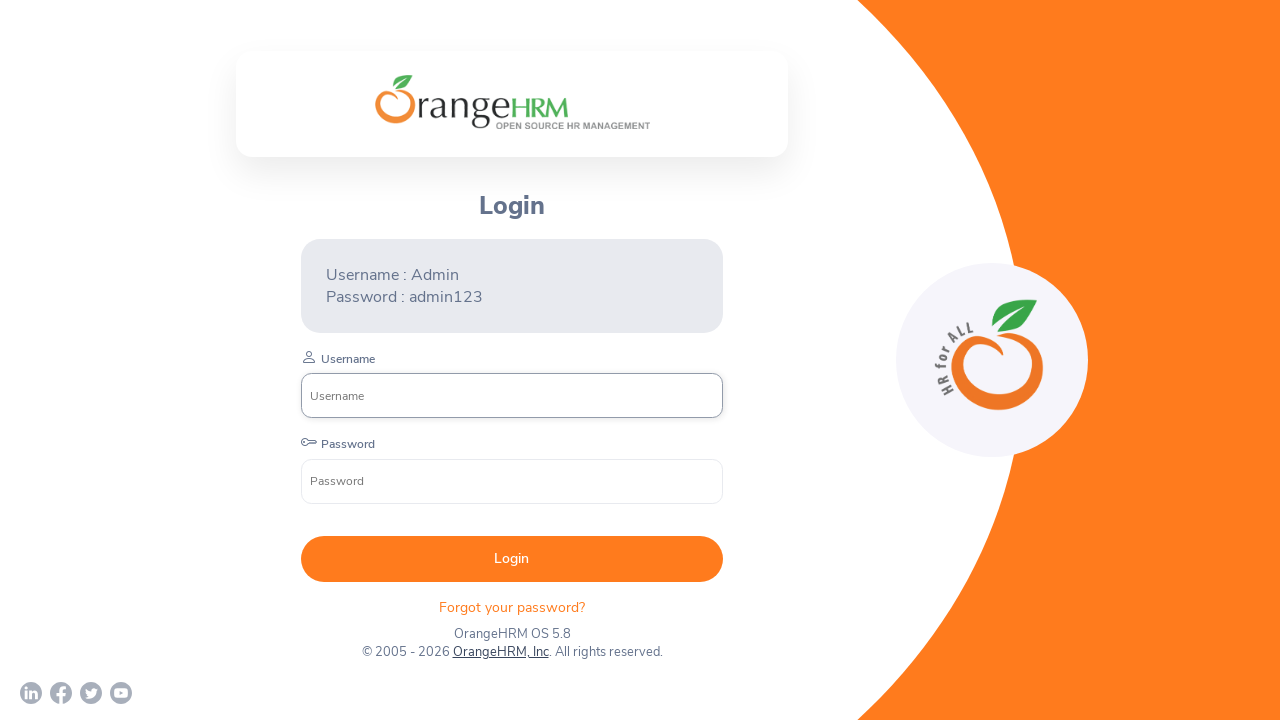

Verified that current URL matches expected authentication page URL
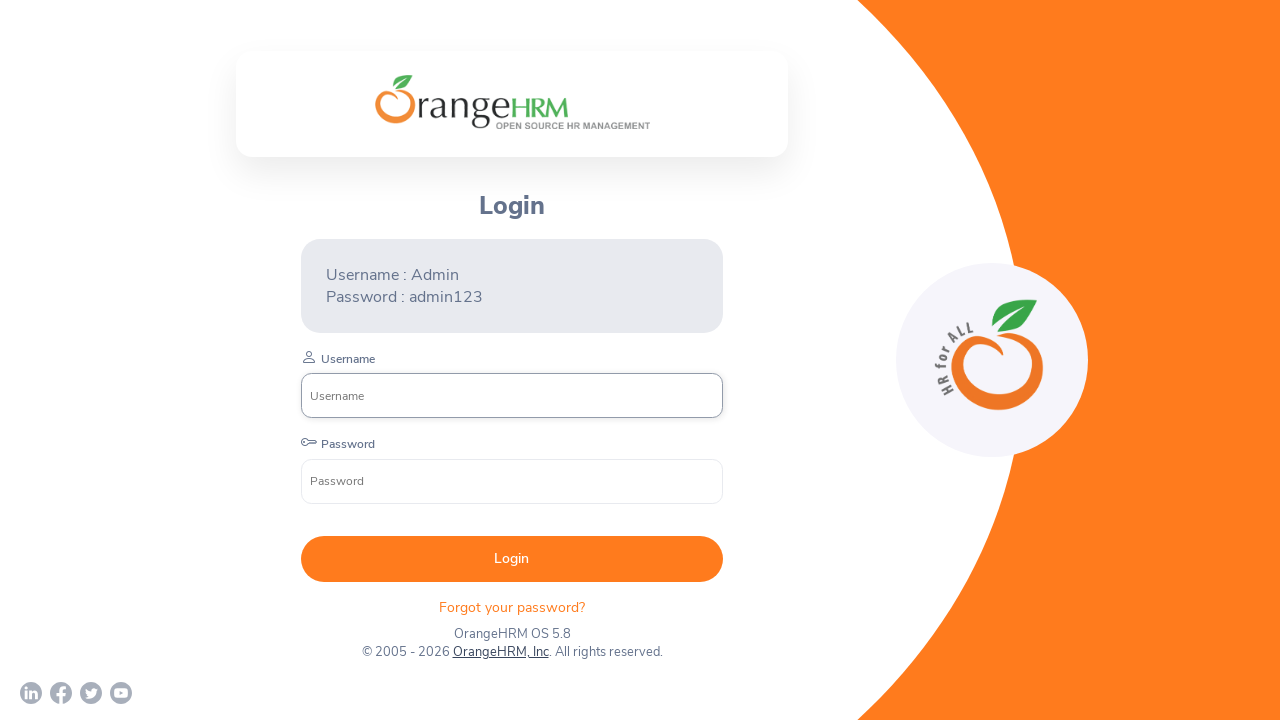

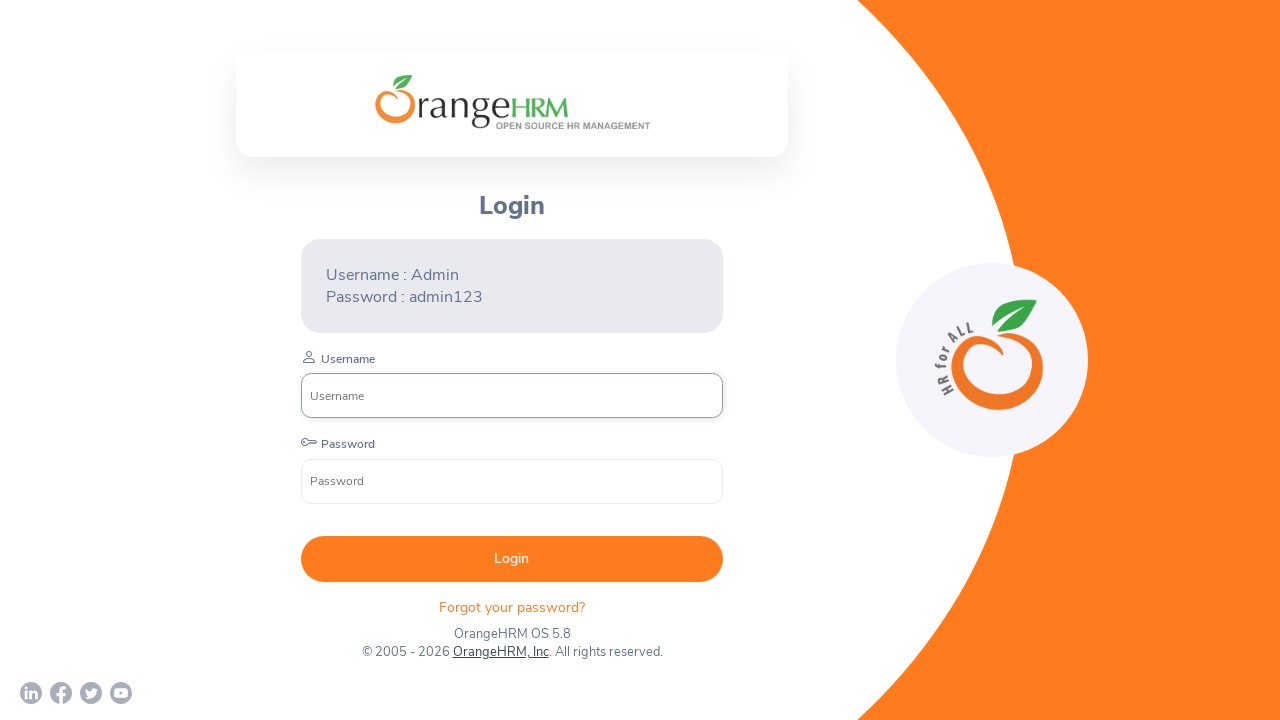